Tests horizontal scrolling functionality by scrolling 500 pixels to the right on a dashboard page using JavaScript execution.

Starting URL: https://dashboards.handmadeinteractive.com/jasonlove/

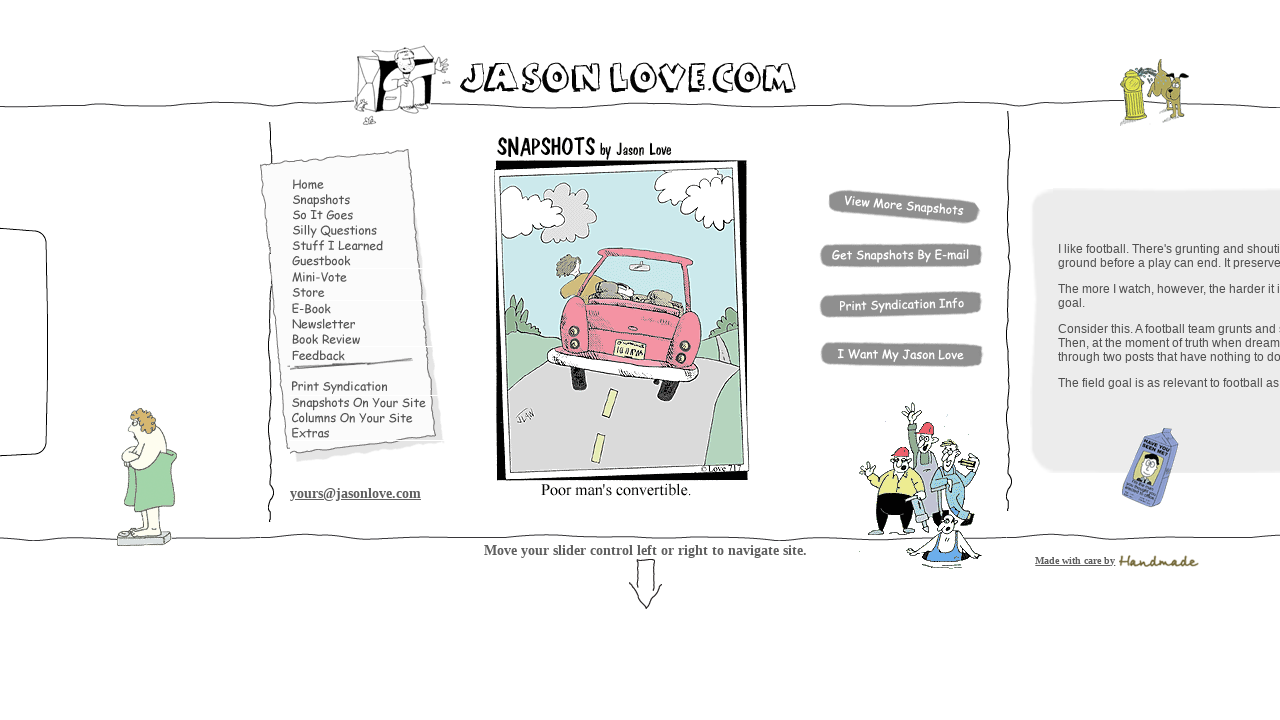

Navigated to dashboard page
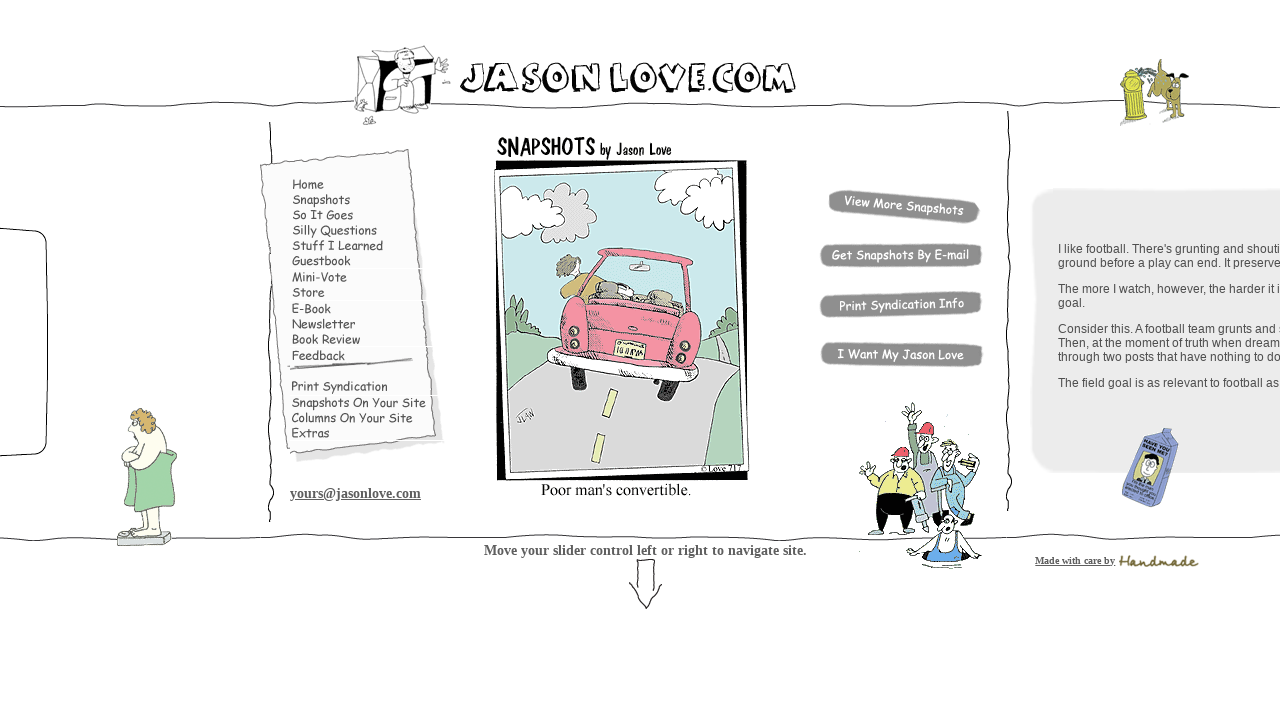

Scrolled 500 pixels to the right on dashboard
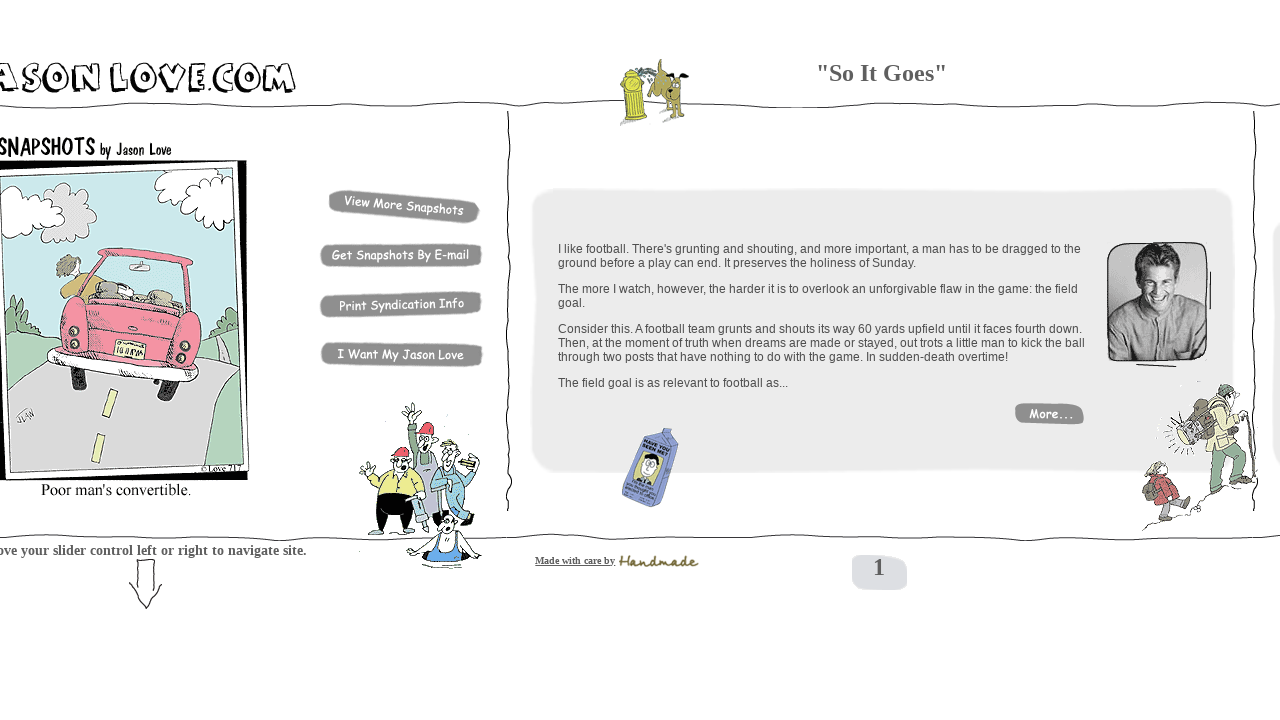

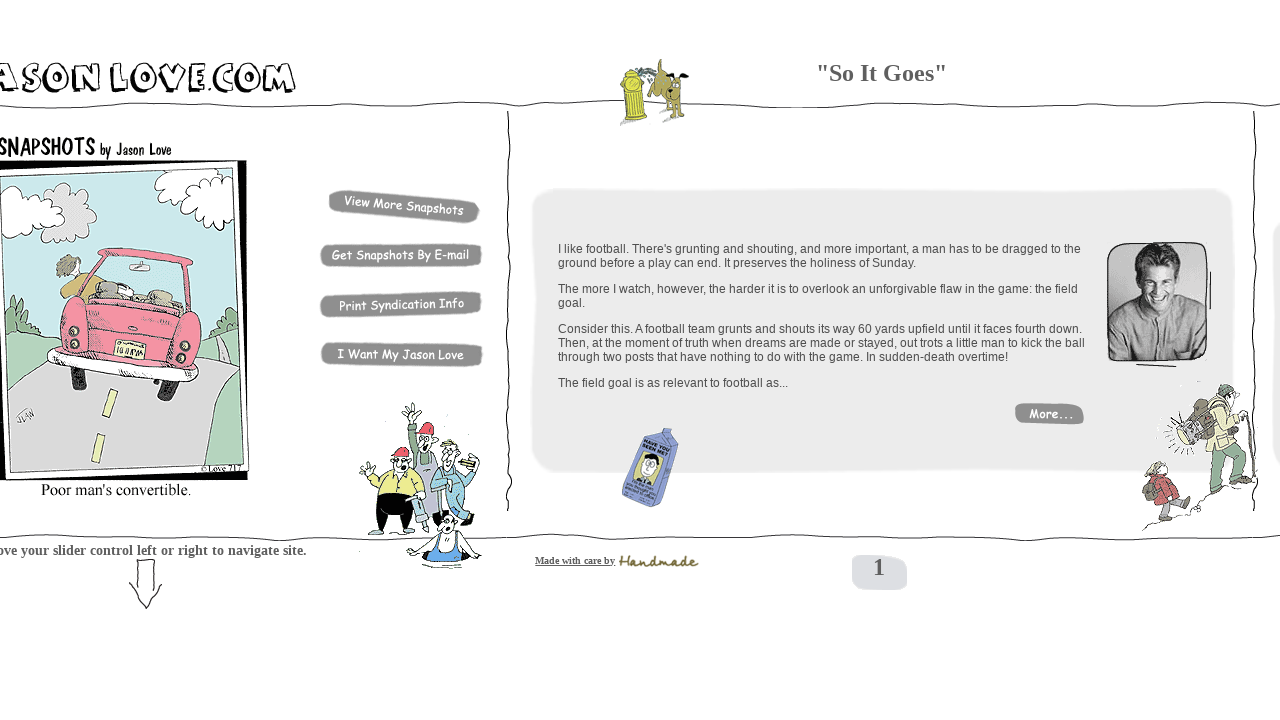